Takes a screenshot of the NopCommerce admin demo login page

Starting URL: https://admin-demo.nopcommerce.com/

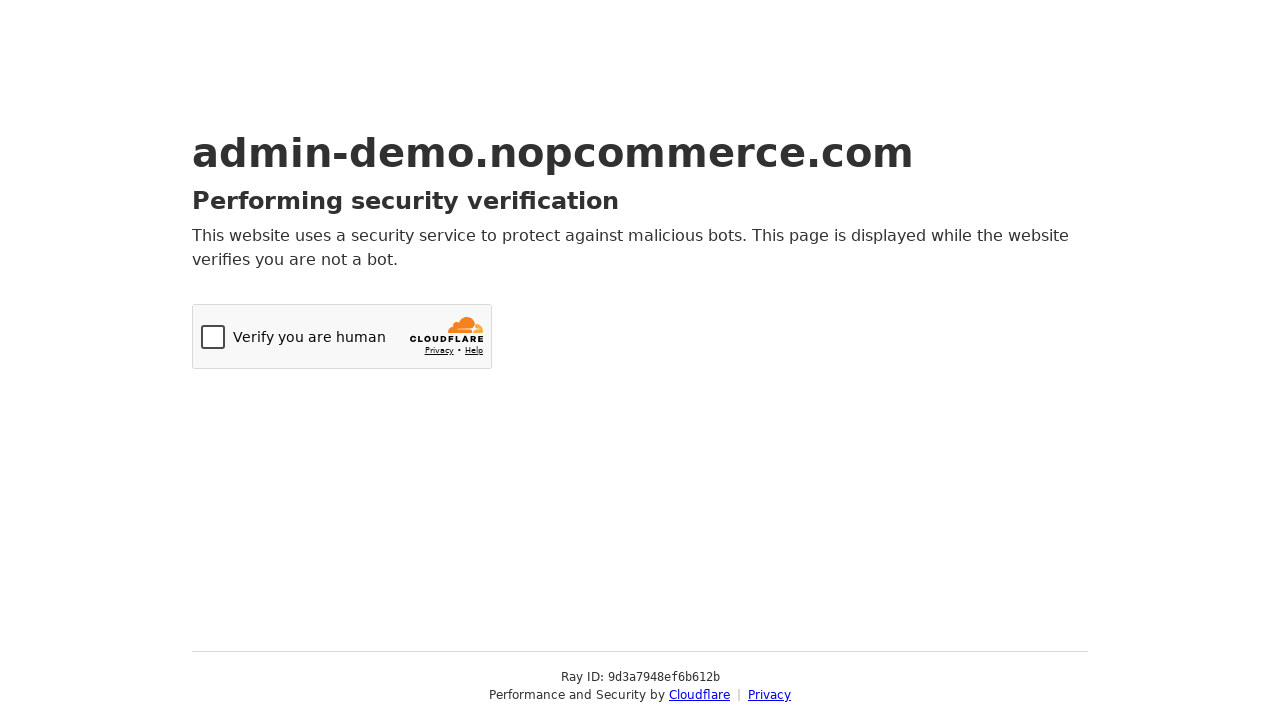

Took screenshot of NopCommerce admin demo login page
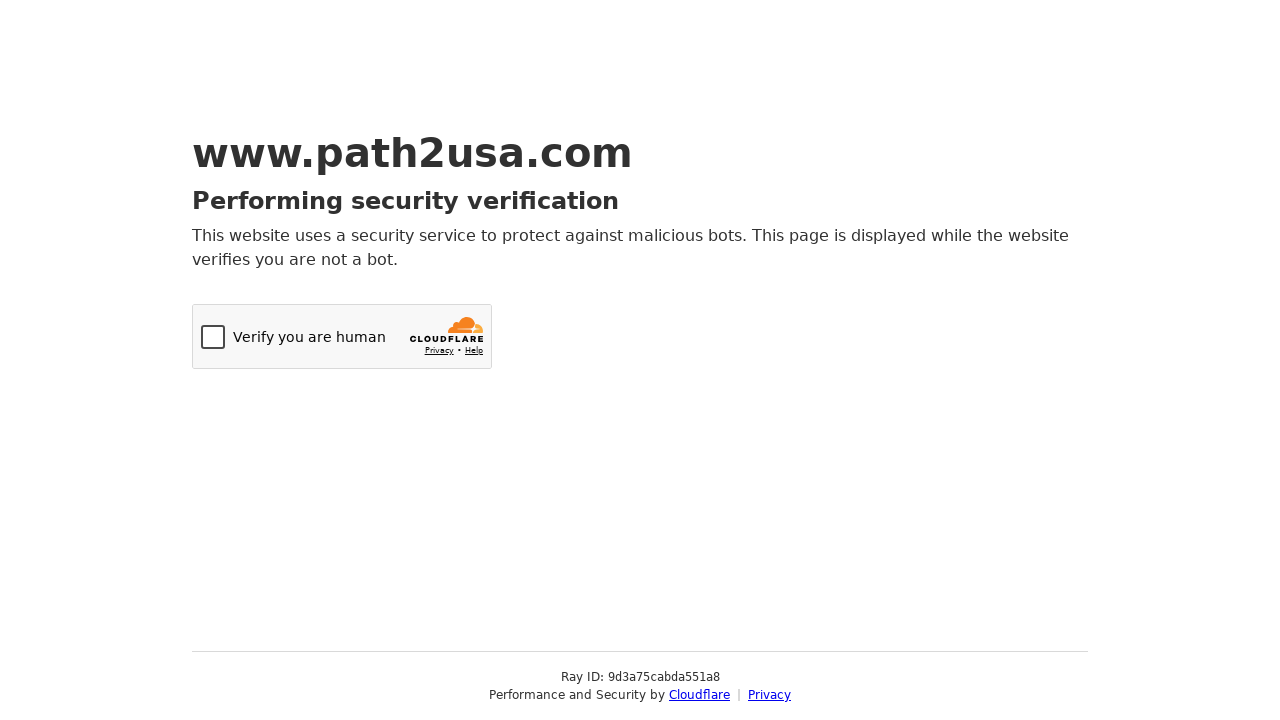

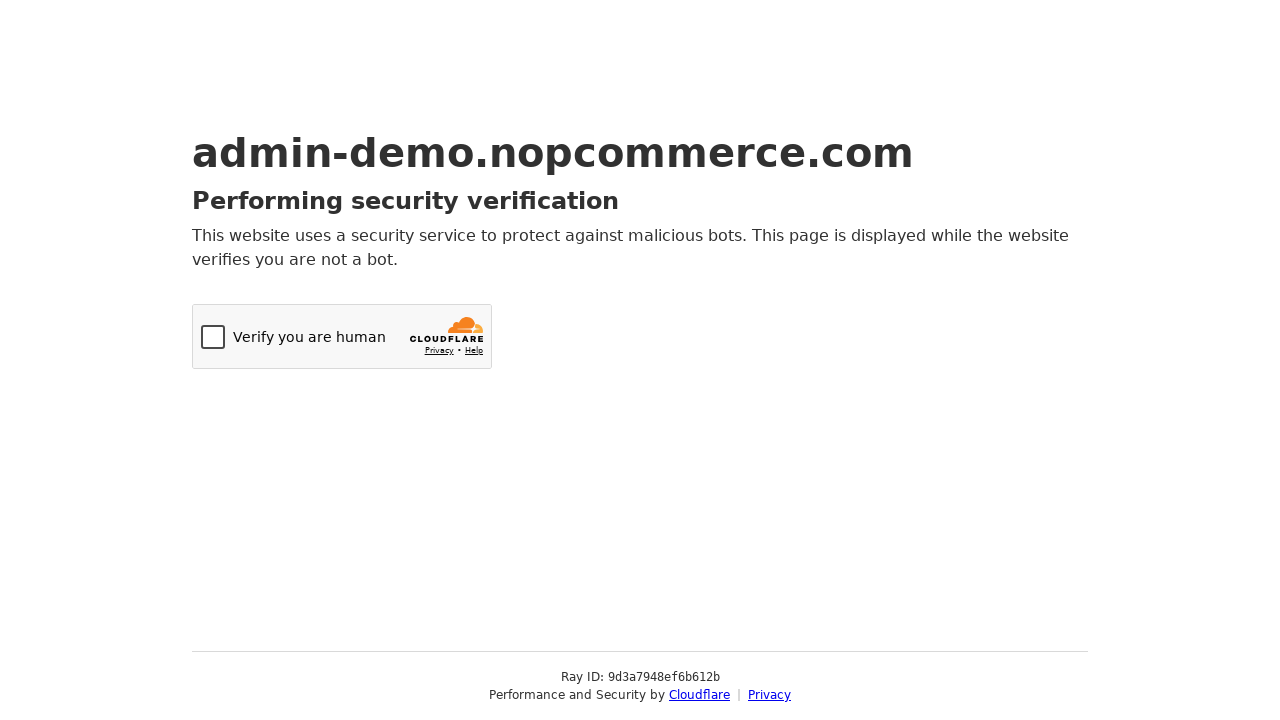